Tests handling of a confirm dialog by clicking a button to trigger the confirm alert and then dismissing it

Starting URL: https://demoqa.com/alerts

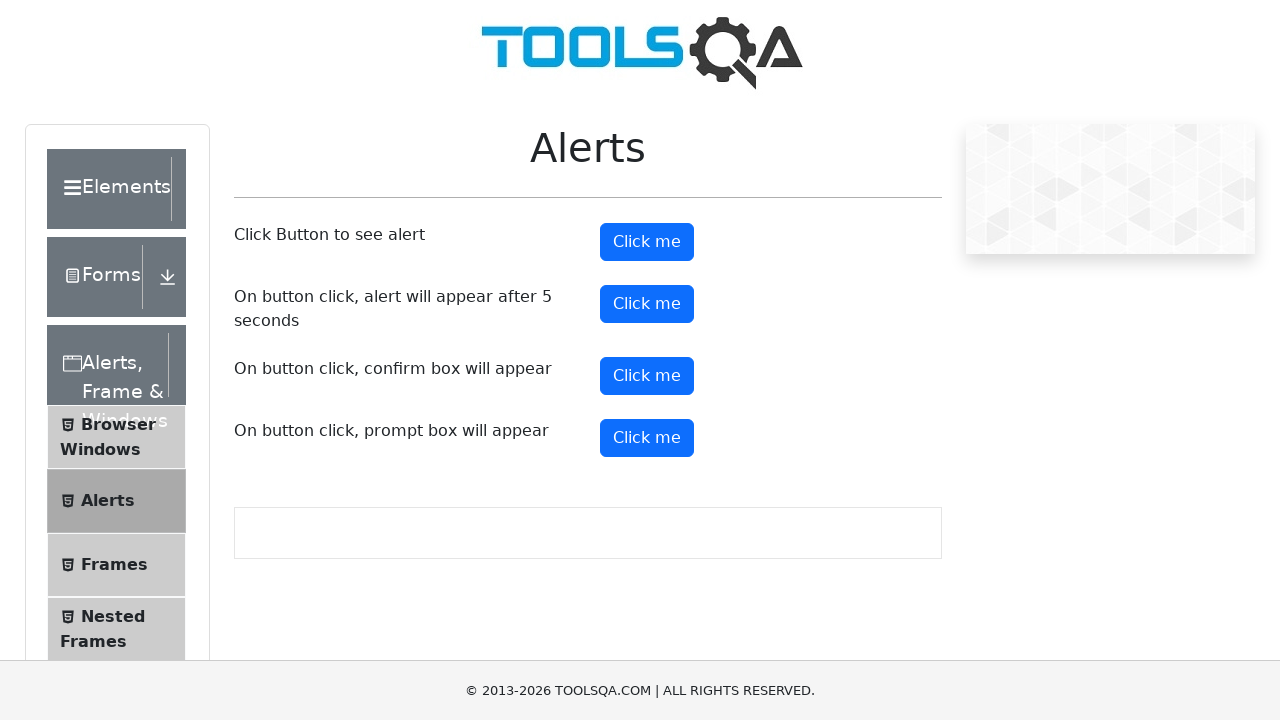

Set up dialog handler to dismiss confirm dialogs
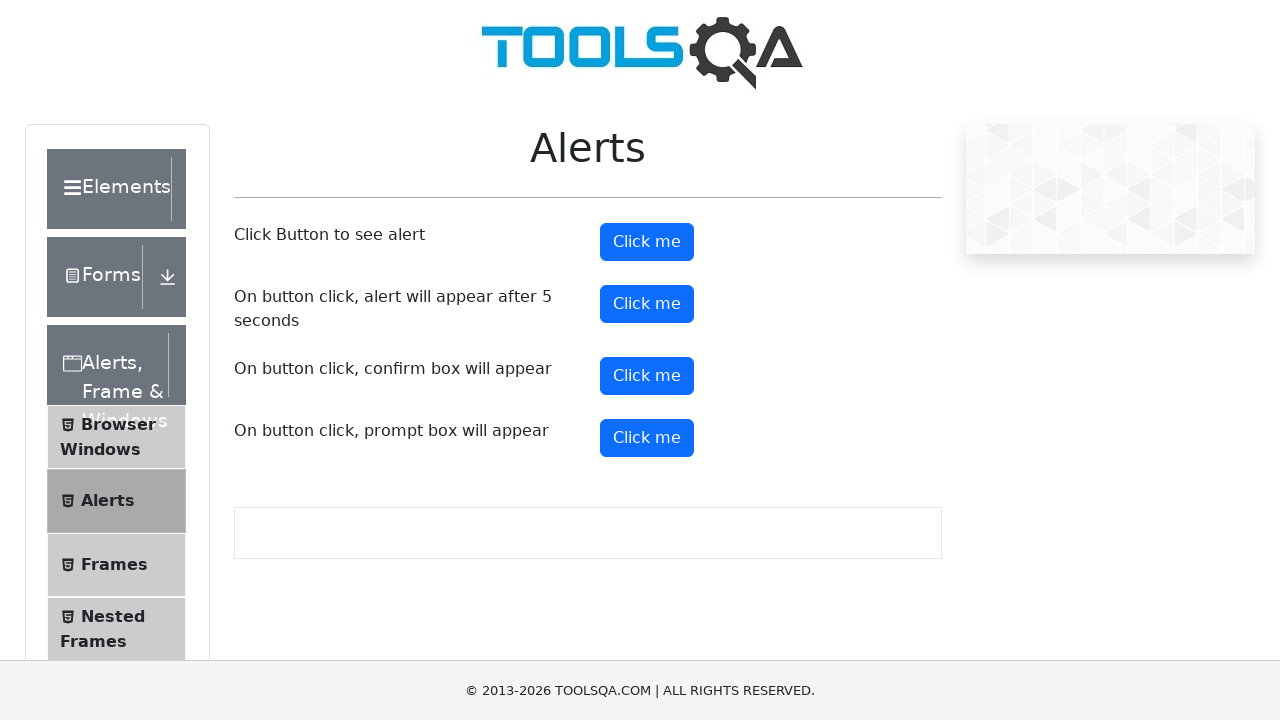

Clicked confirm button to trigger confirm dialog at (647, 376) on #confirmButton
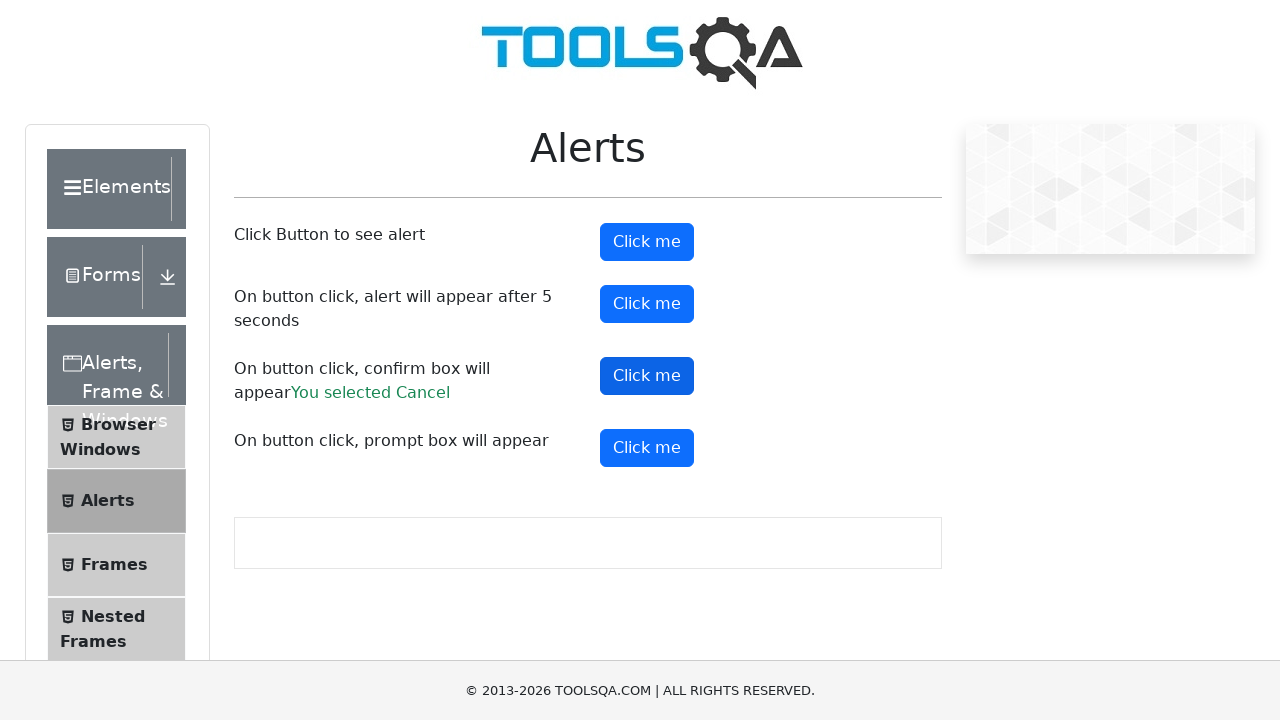

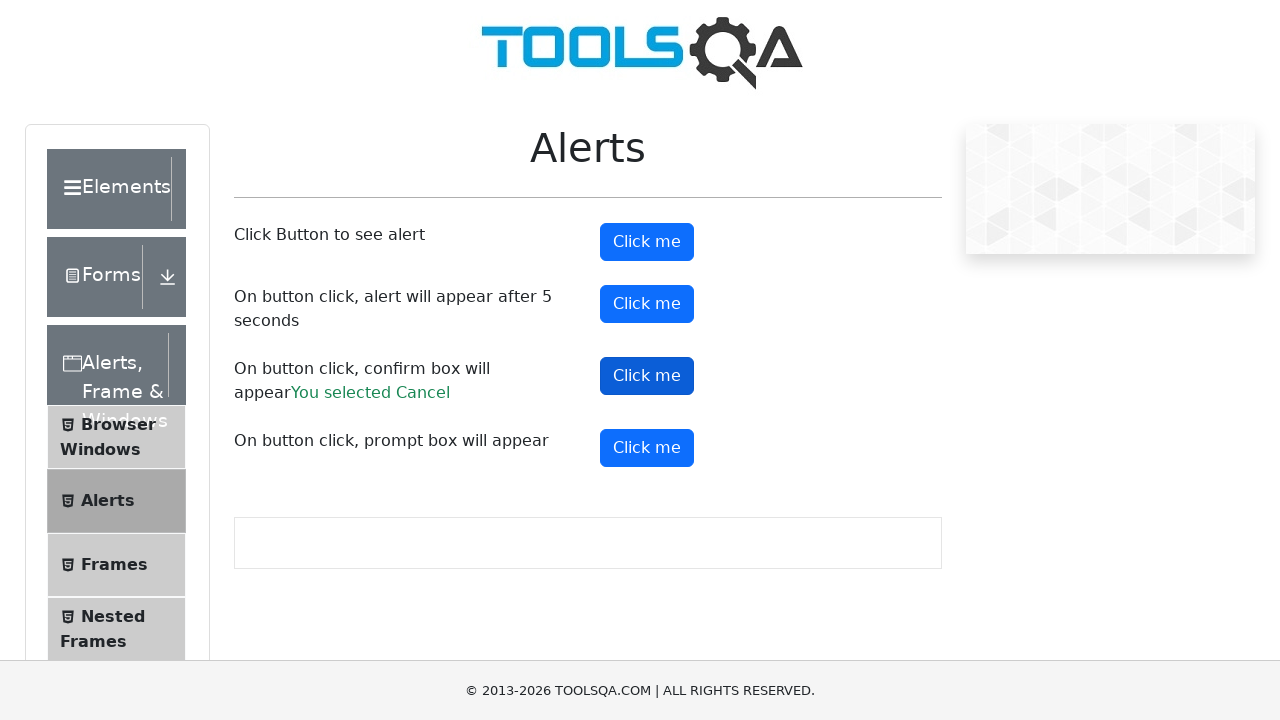